Tests the jQuery UI resizable widget by switching to the demo iframe and dragging the resize handle to increase the element's size

Starting URL: https://jqueryui.com/resizable

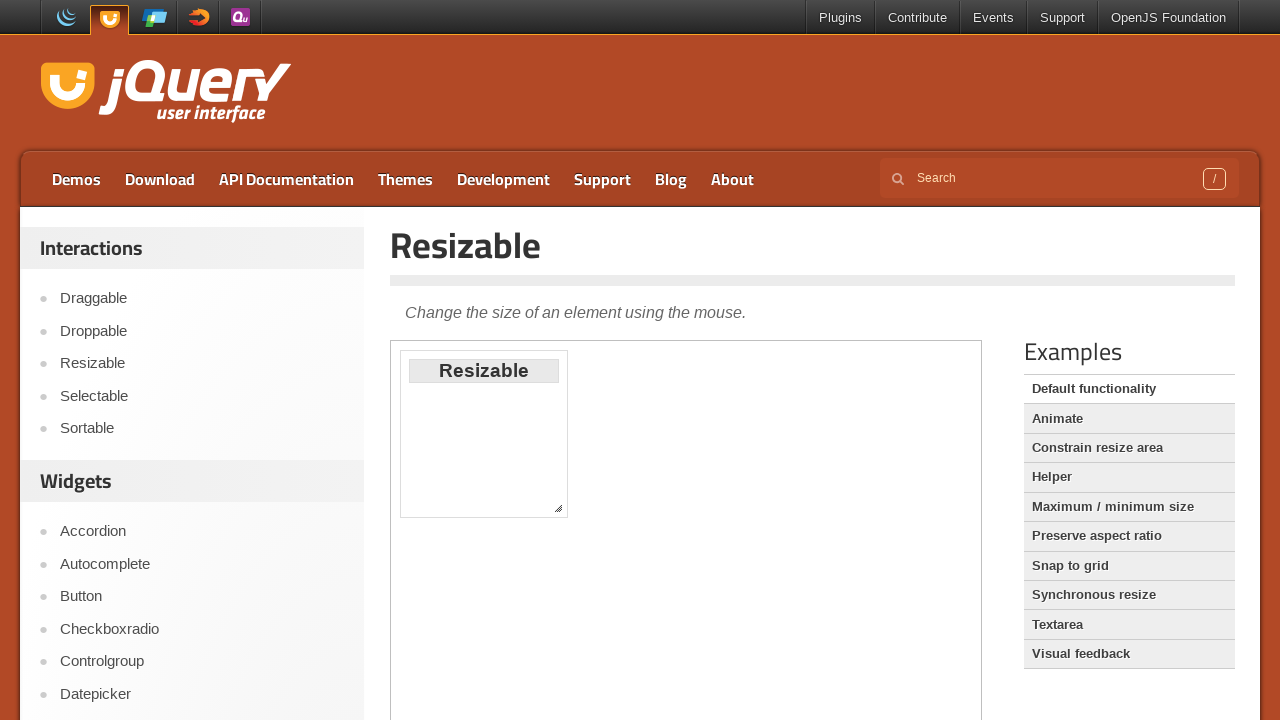

Located demo iframe
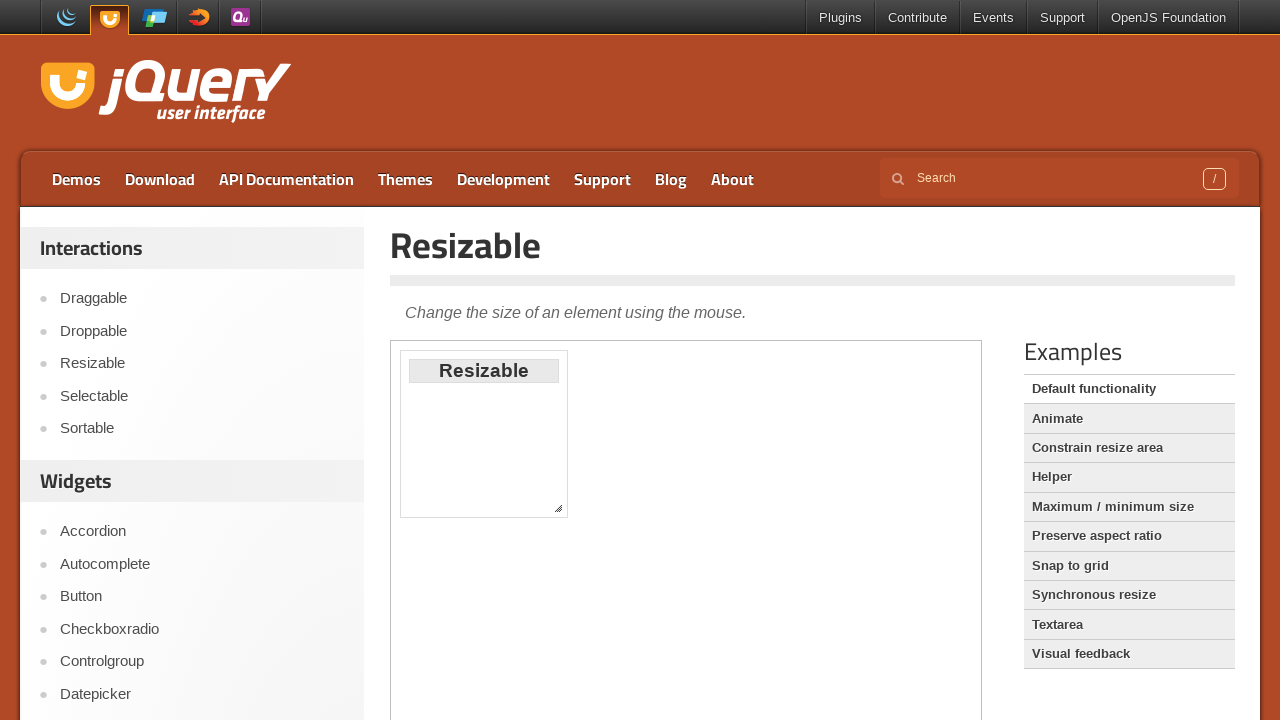

Located resize handle element
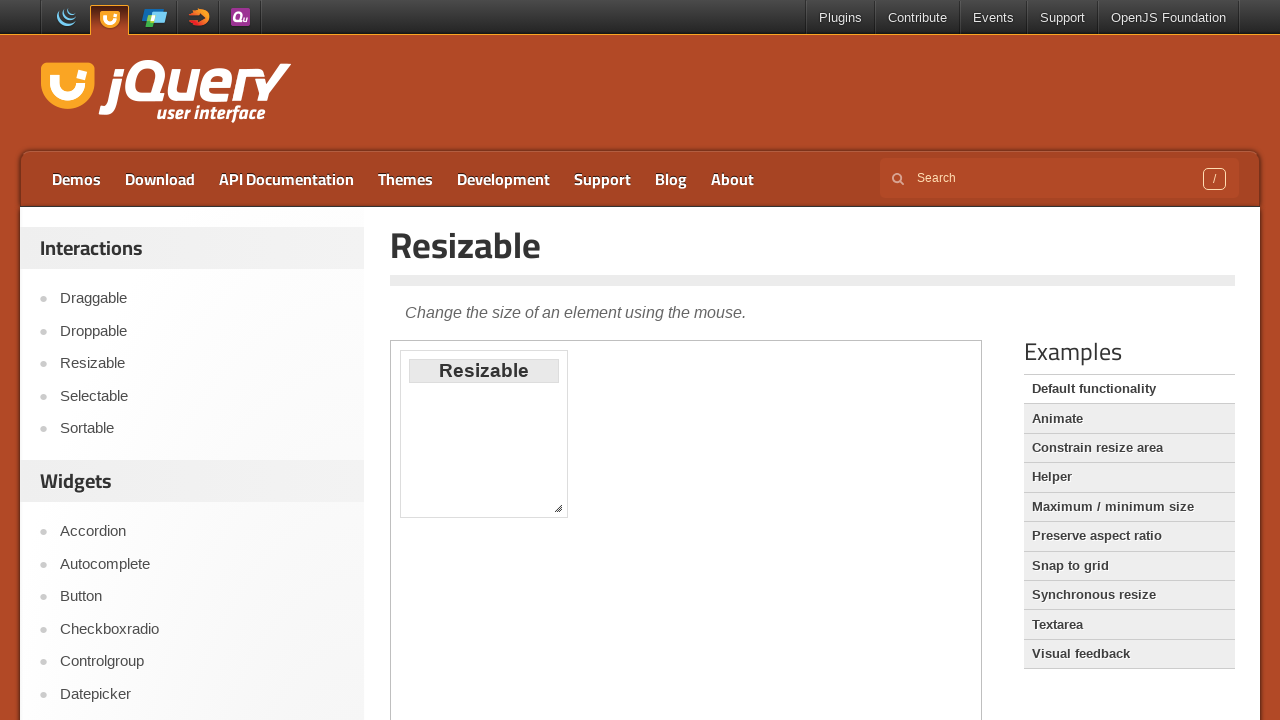

Retrieved bounding box of resize handle
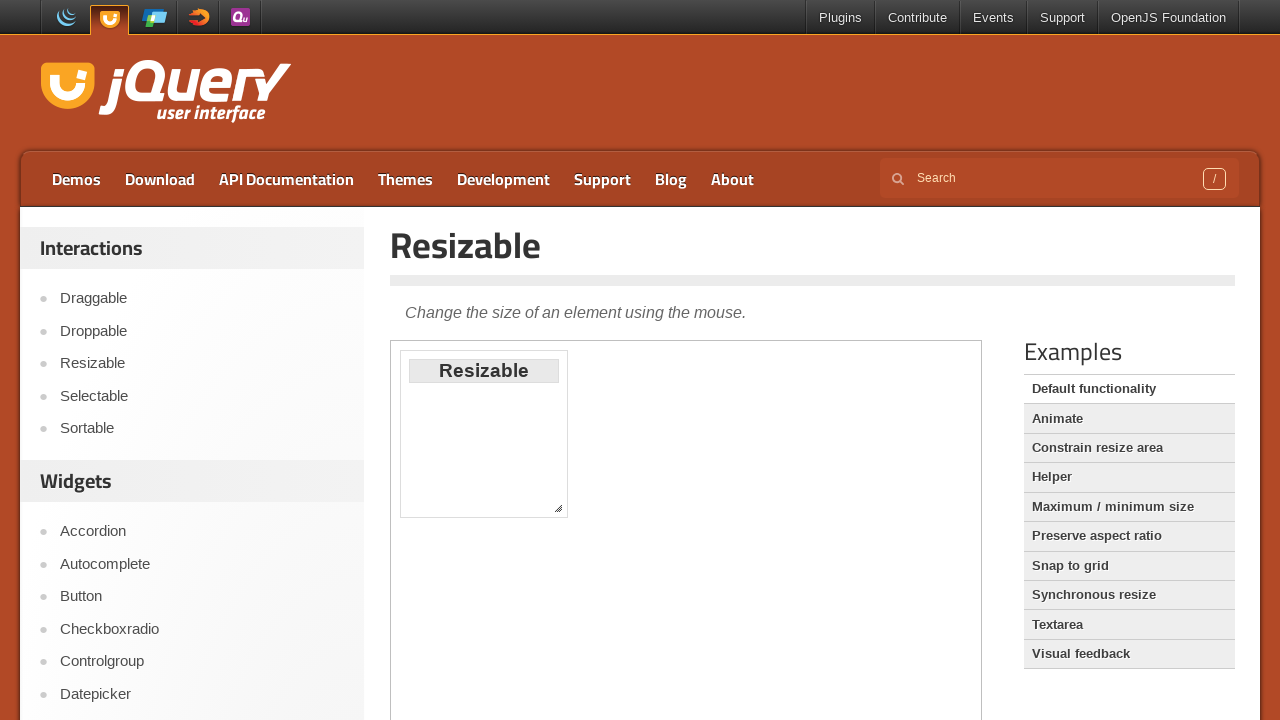

Moved mouse to center of resize handle at (558, 508)
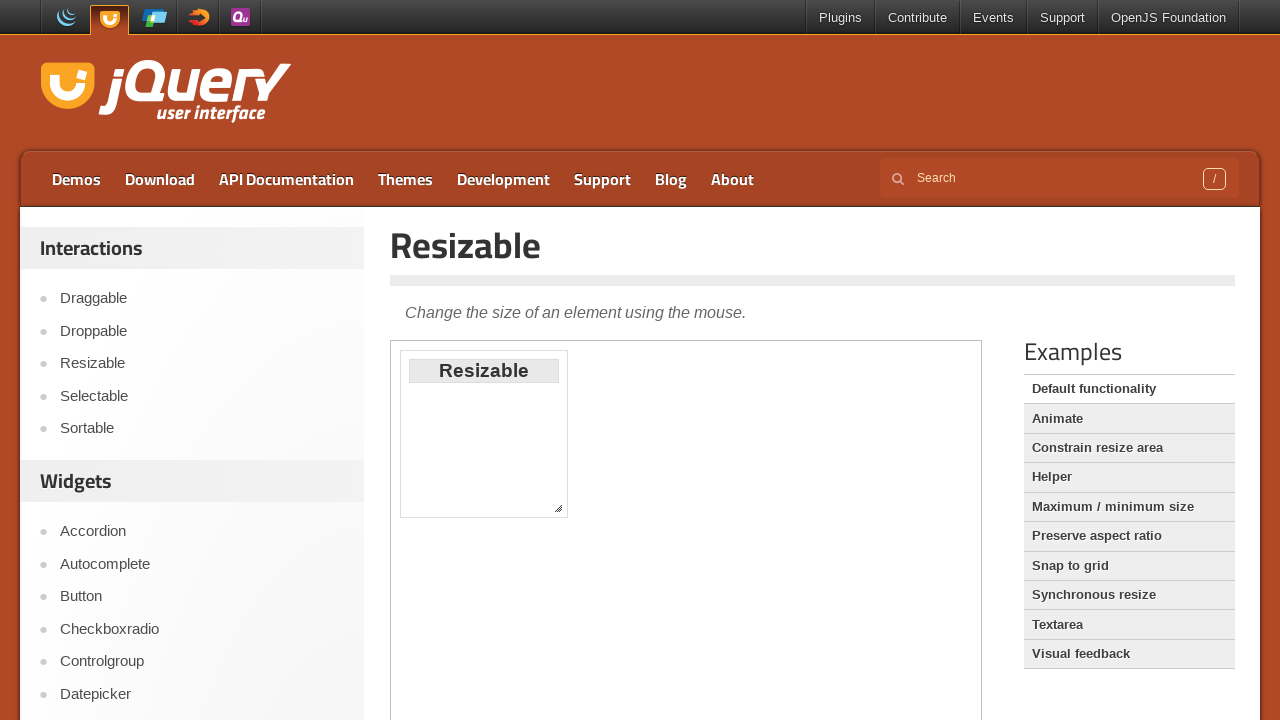

Pressed down mouse button on resize handle at (558, 508)
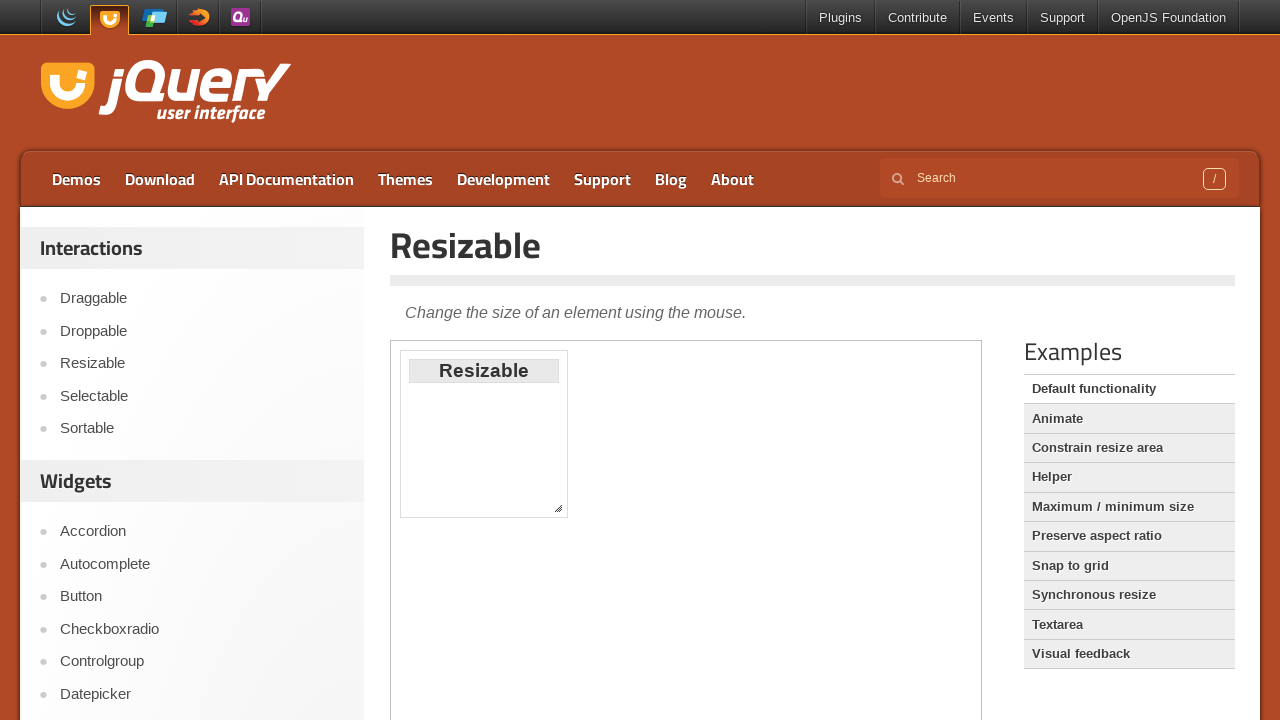

Dragged resize handle 100px right and 150px down at (658, 658)
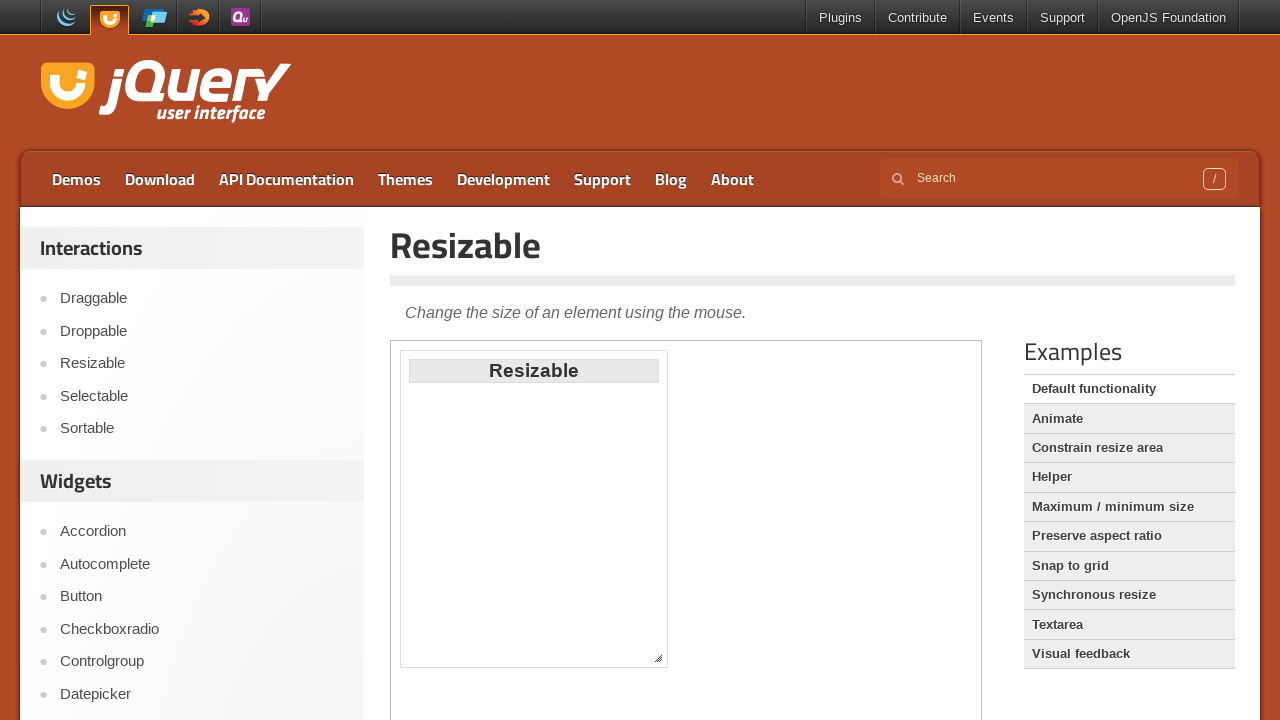

Released mouse button, resize operation completed at (658, 658)
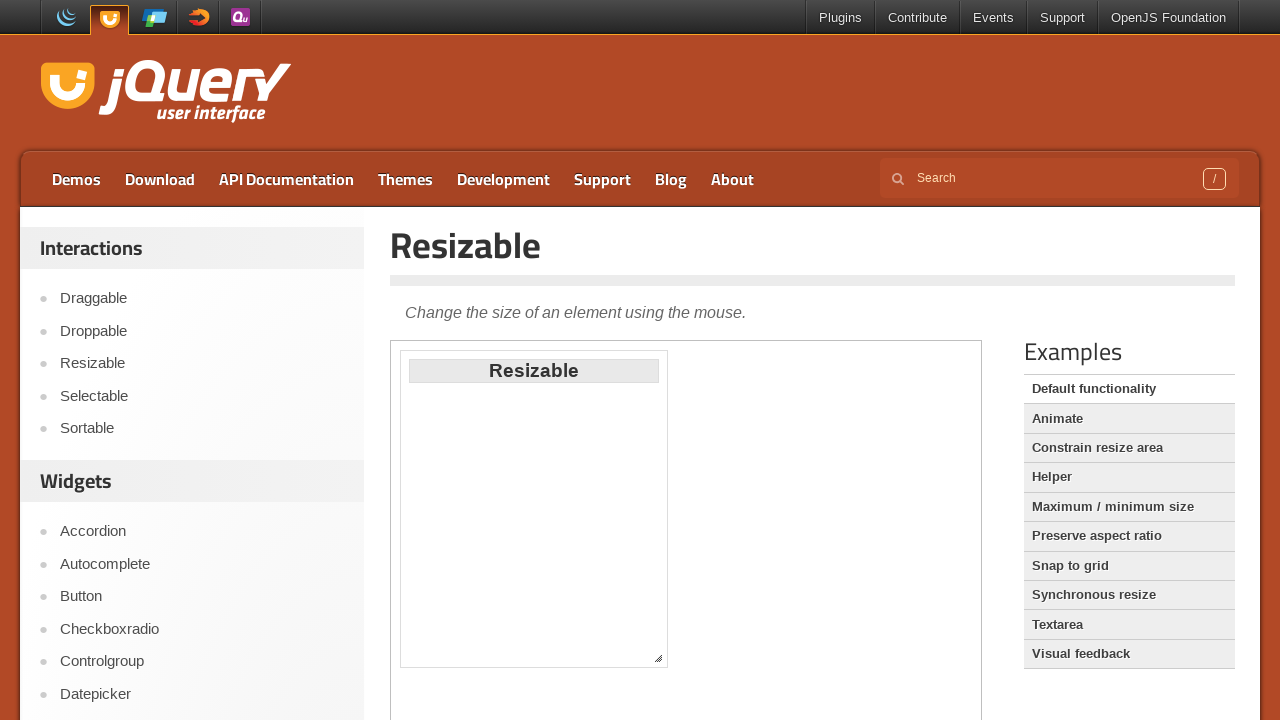

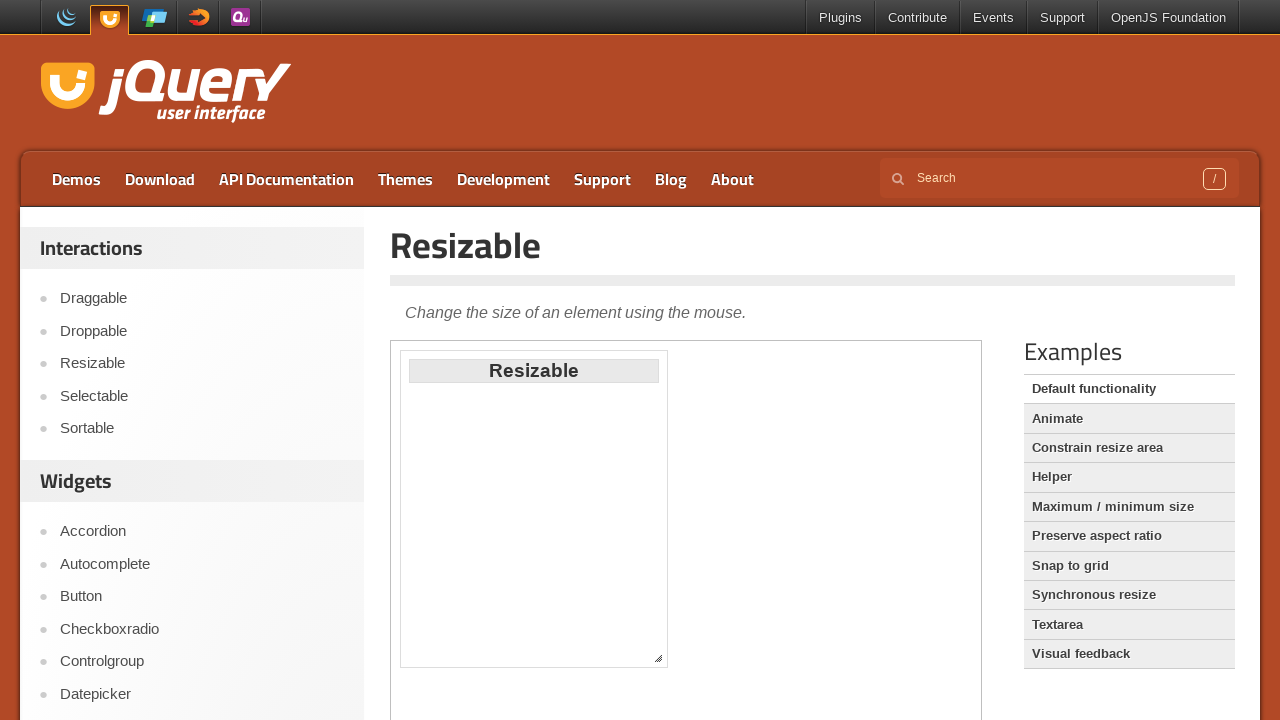